Tests checkbox selection state before and after clicking it

Starting URL: https://testeroprogramowania.github.io/selenium/basics.html

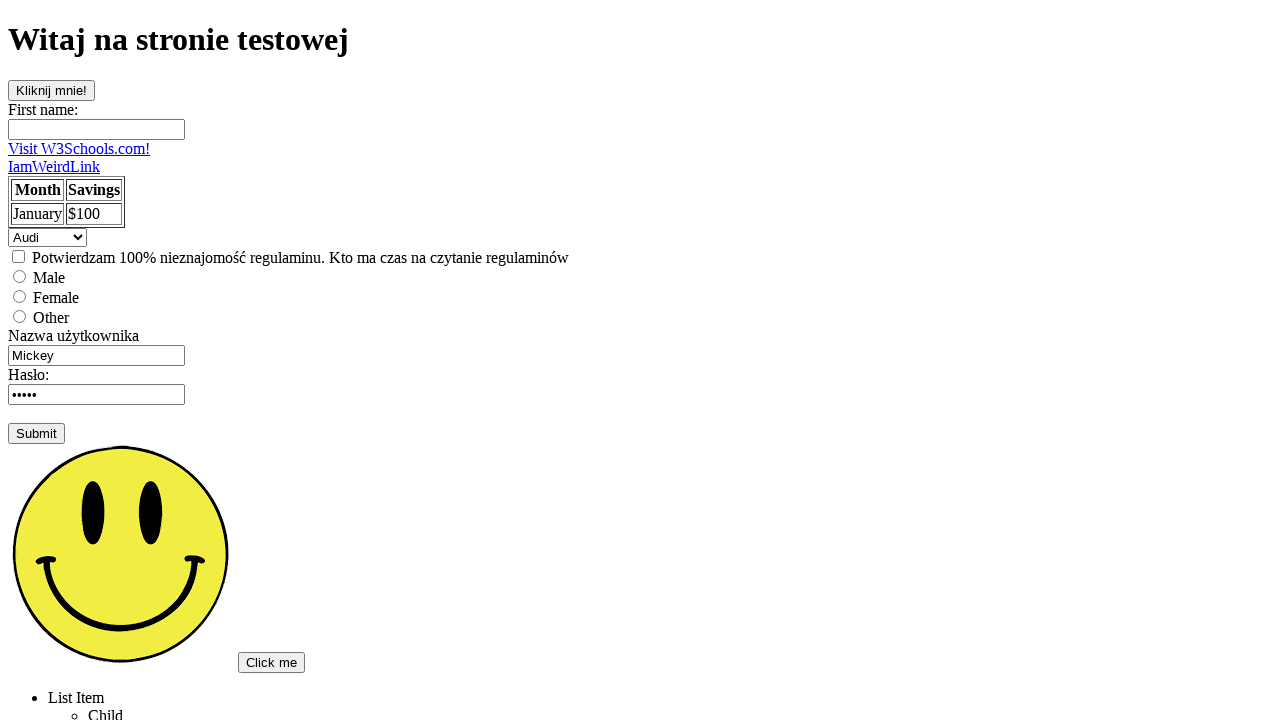

Located the first checkbox element on the page
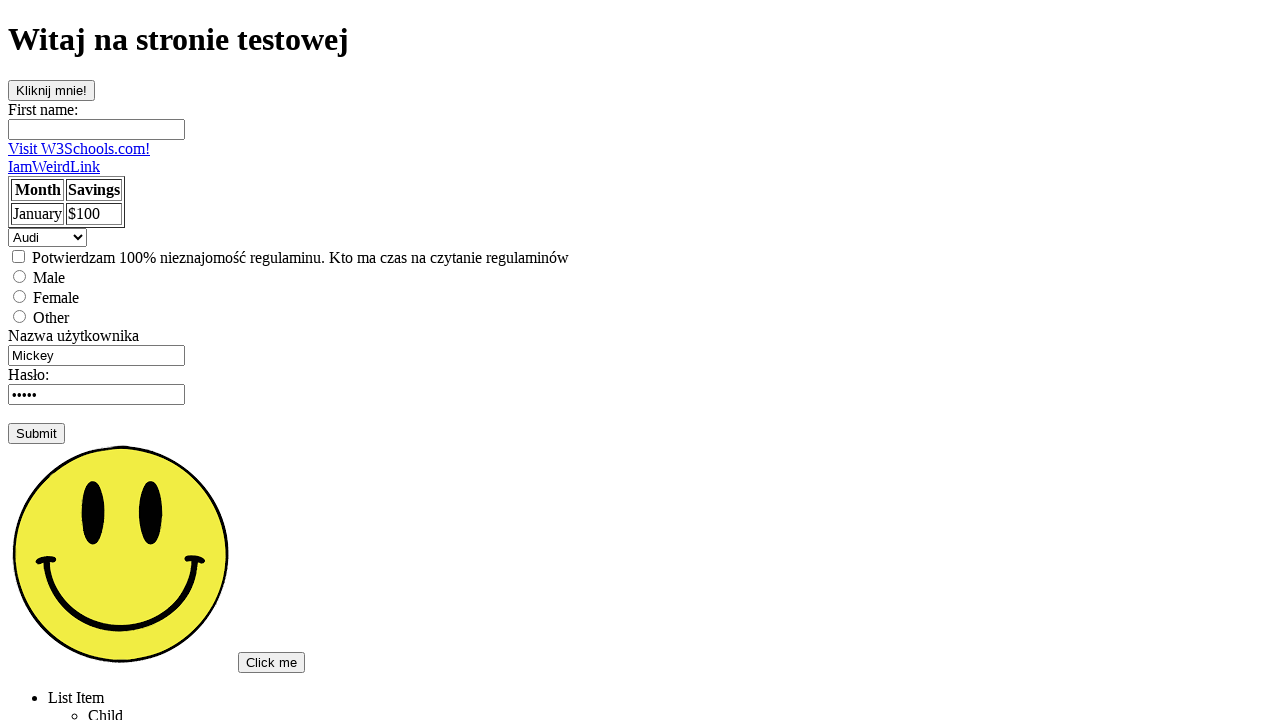

Checked initial checkbox selection state
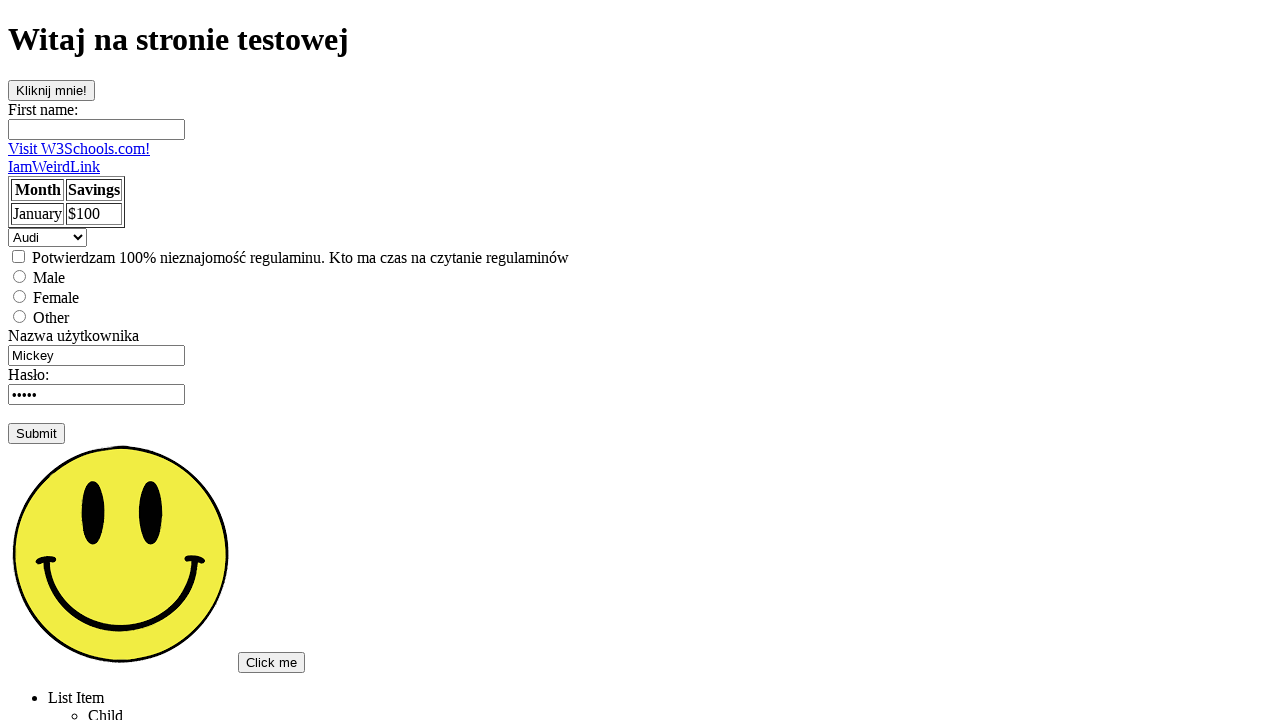

Clicked the checkbox to toggle its state at (18, 256) on input[type='checkbox'] >> nth=0
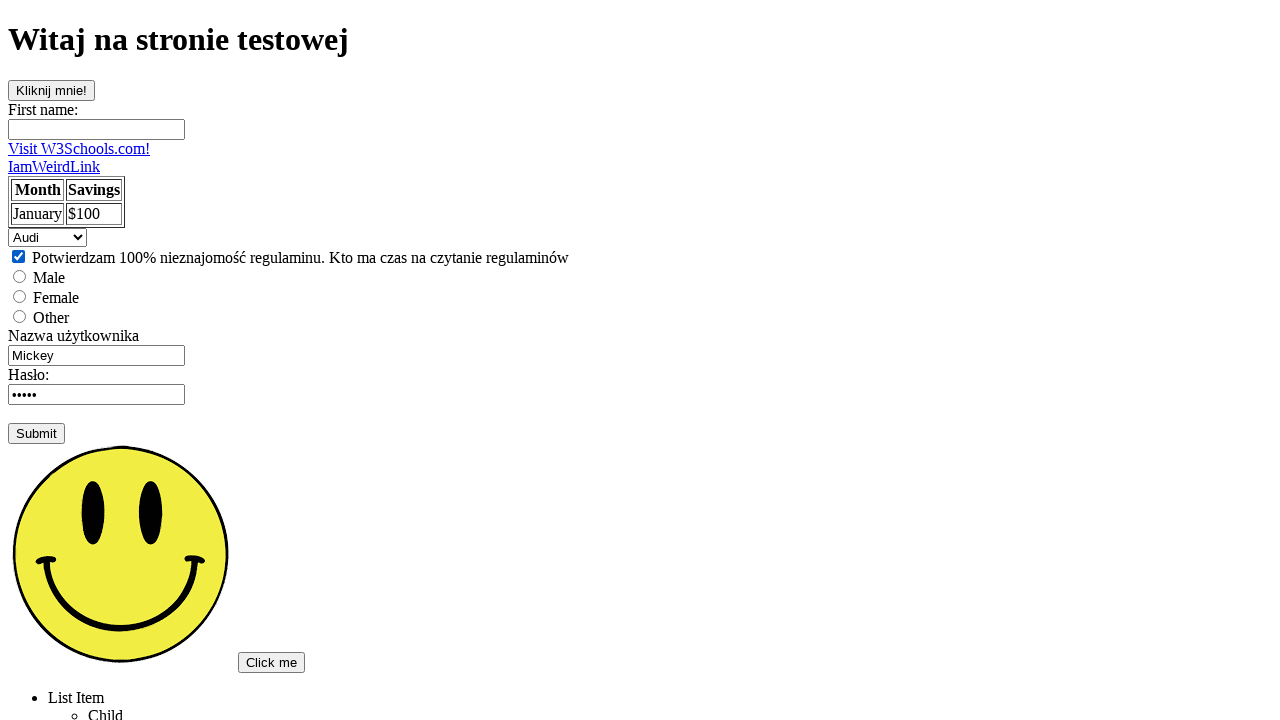

Checked checkbox selection state after clicking
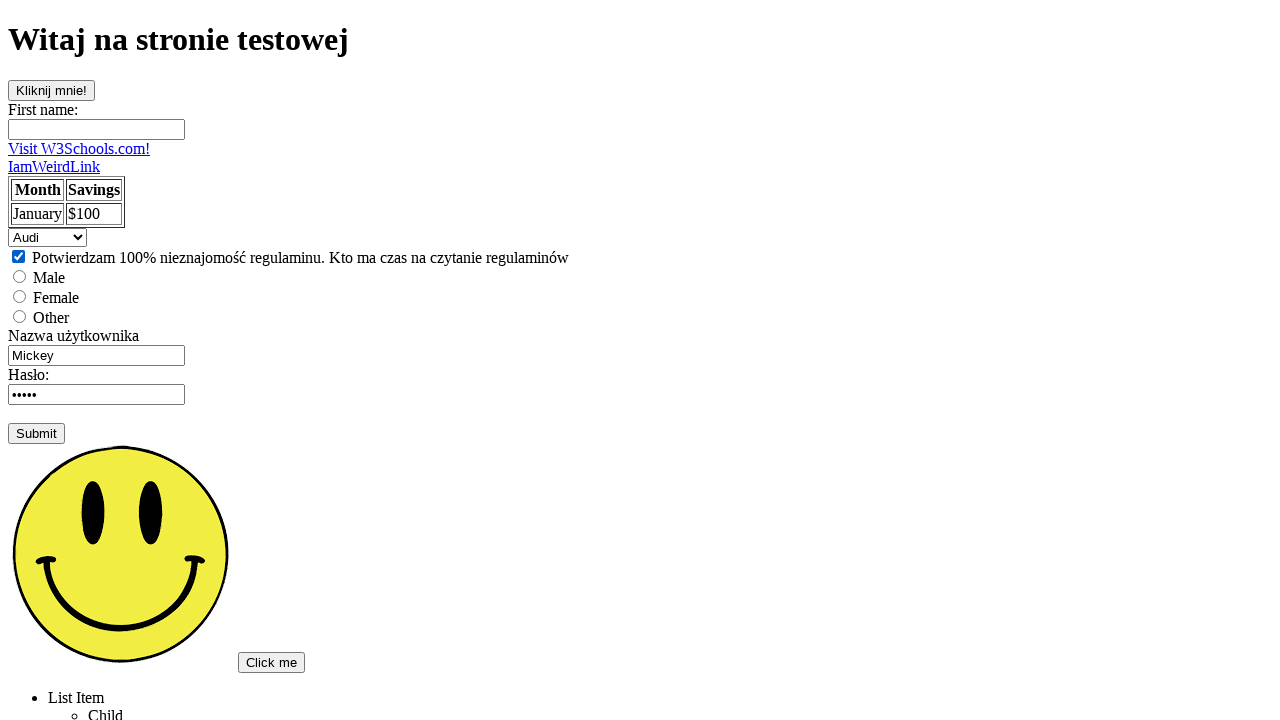

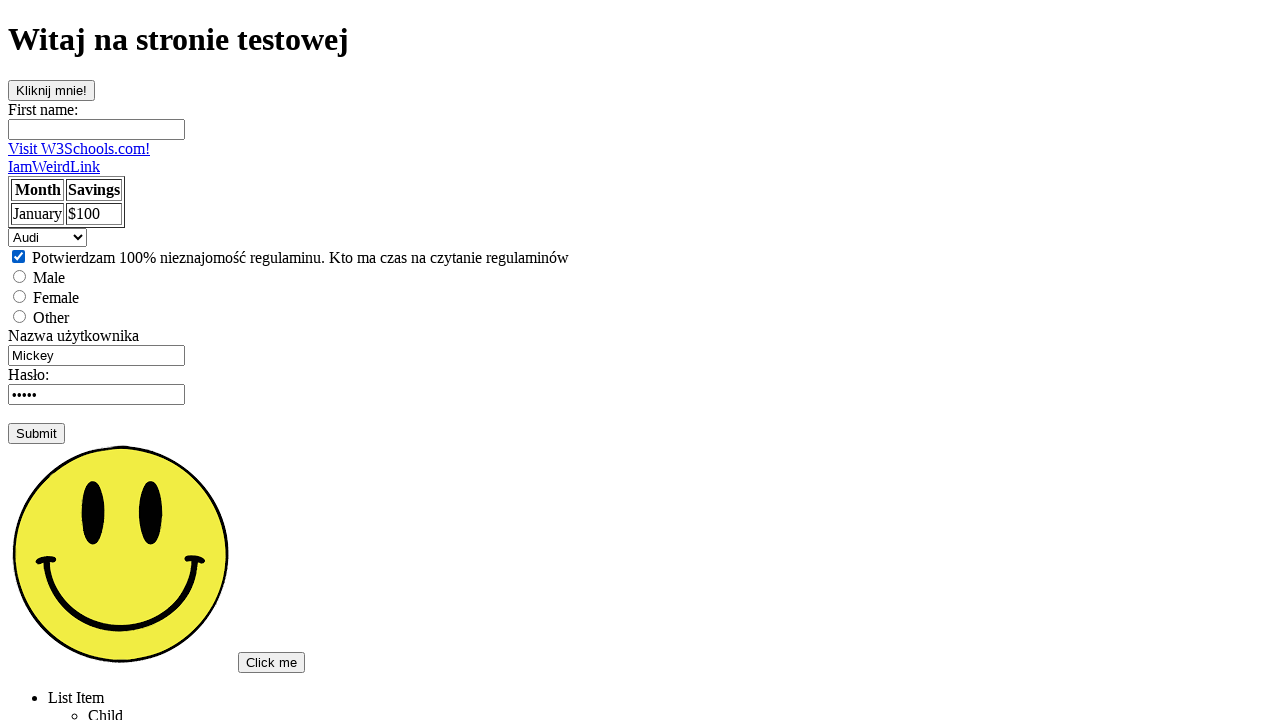